Tests marking all todo items as completed using the toggle all checkbox

Starting URL: https://demo.playwright.dev/todomvc

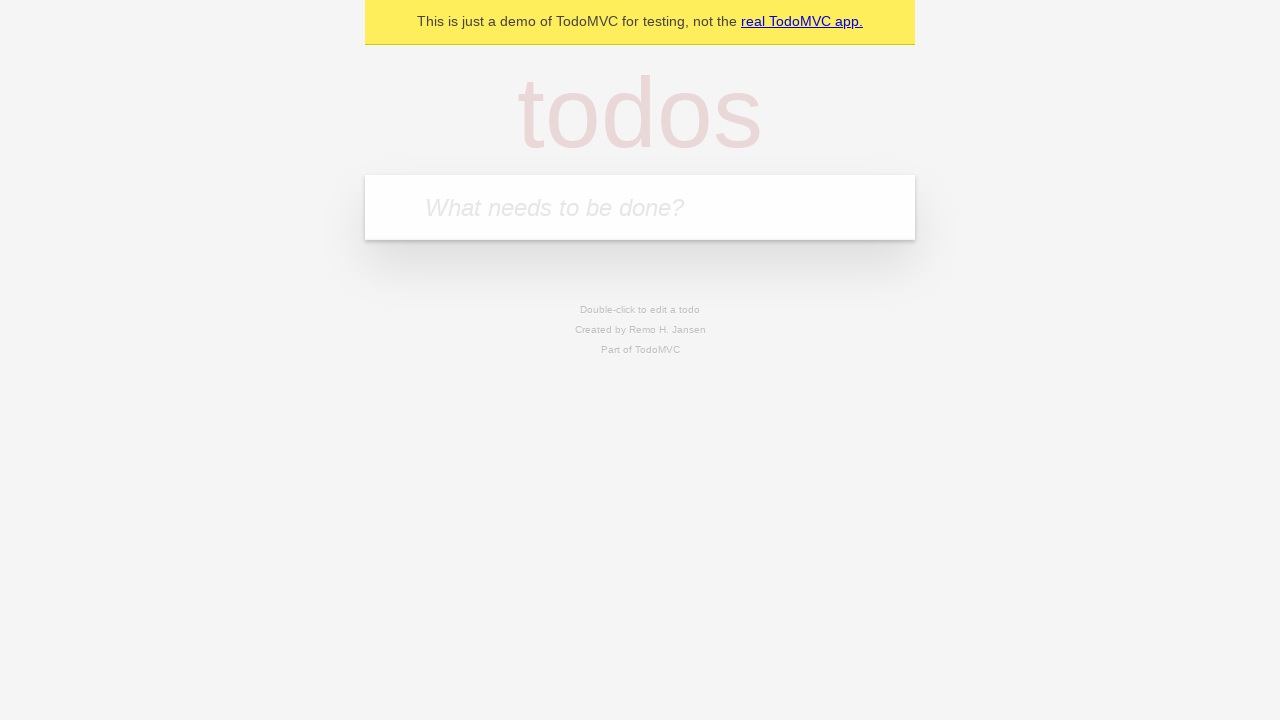

Filled todo input with 'buy some cheese' on internal:attr=[placeholder="What needs to be done?"i]
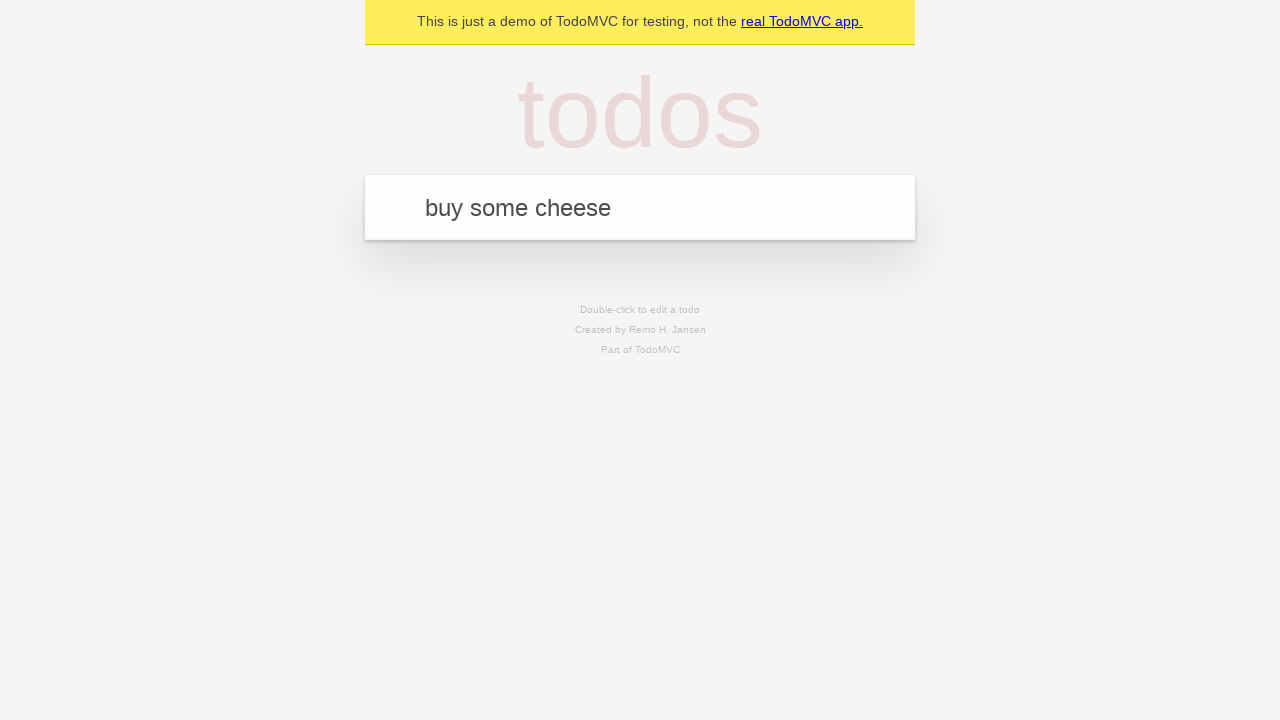

Pressed Enter to create first todo item on internal:attr=[placeholder="What needs to be done?"i]
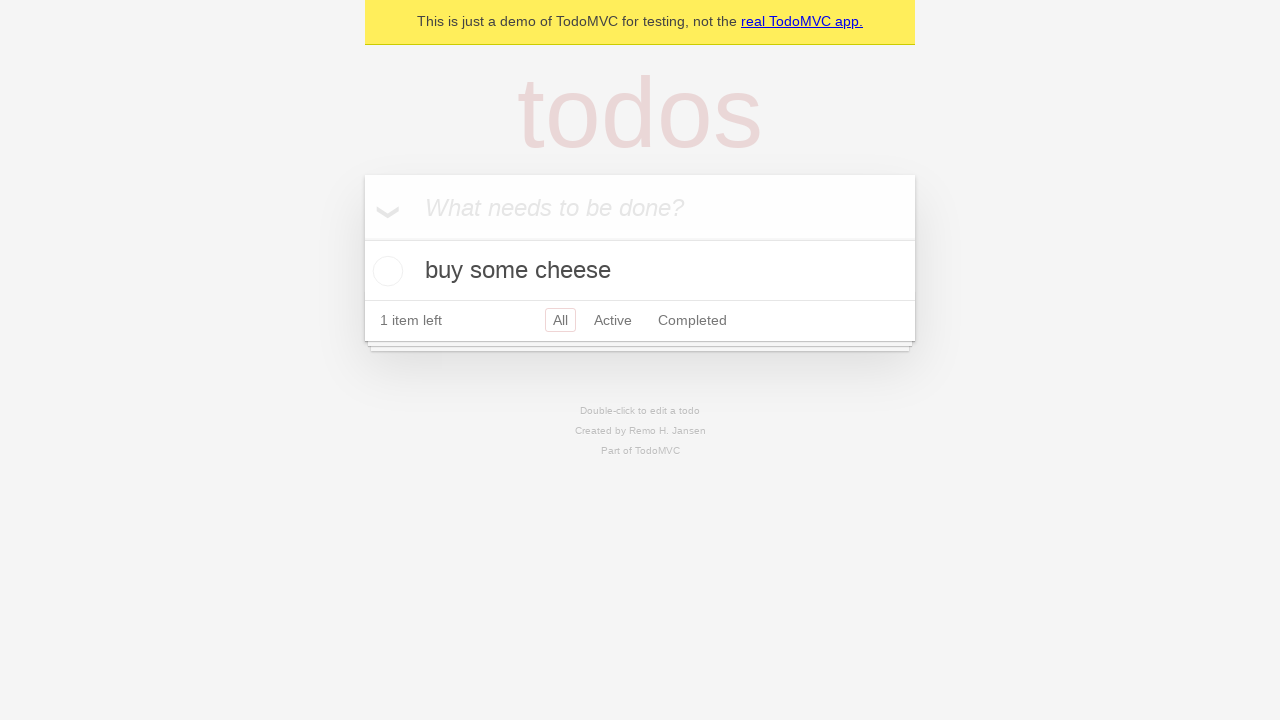

Filled todo input with 'feed the cat' on internal:attr=[placeholder="What needs to be done?"i]
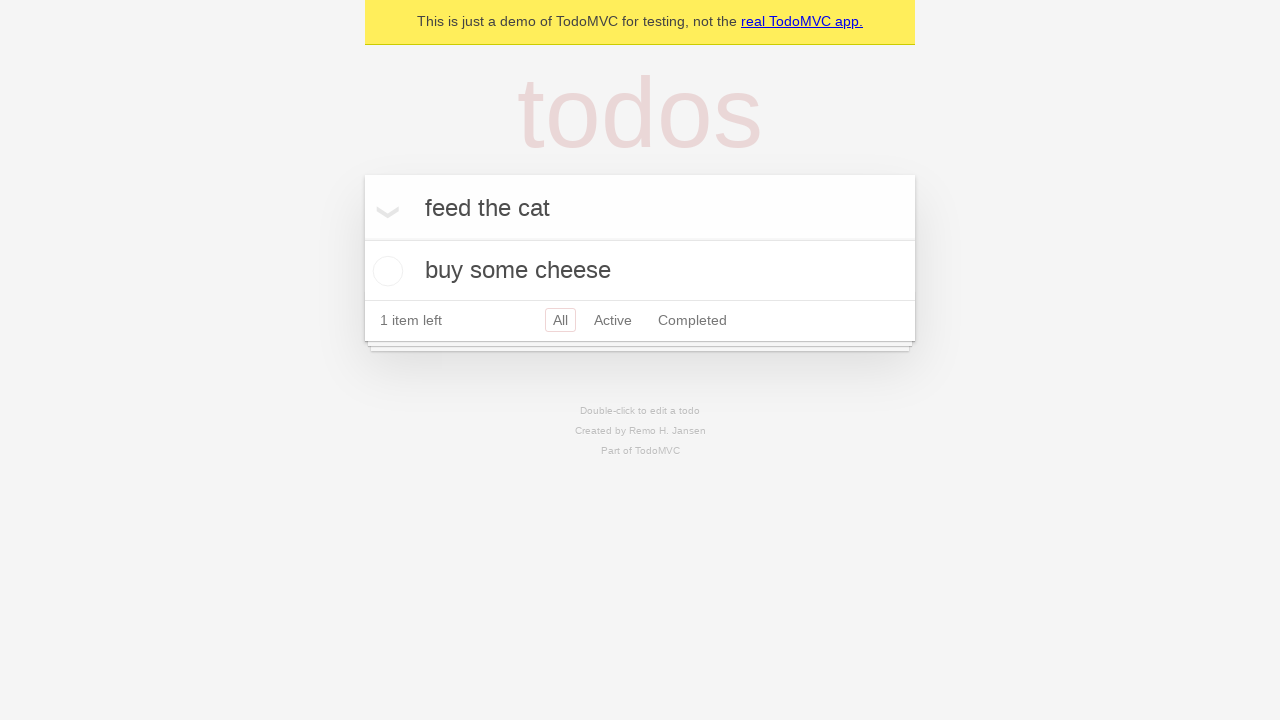

Pressed Enter to create second todo item on internal:attr=[placeholder="What needs to be done?"i]
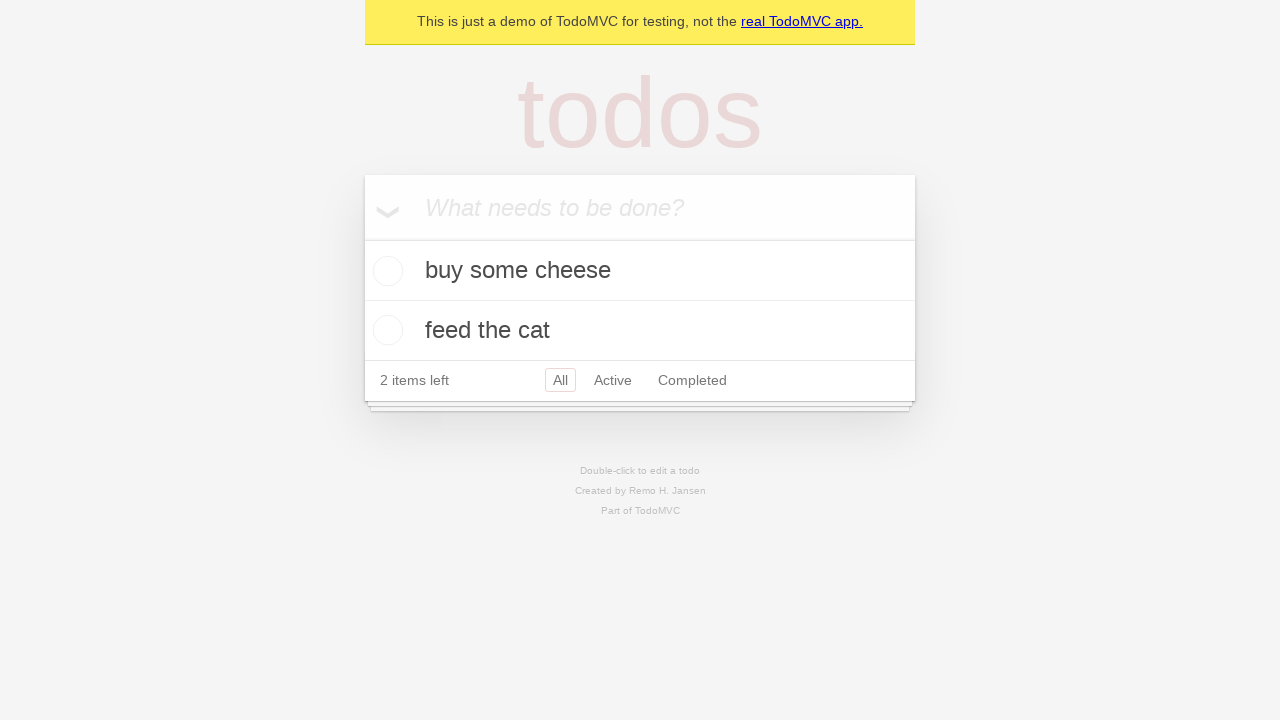

Filled todo input with 'book a doctors appointment' on internal:attr=[placeholder="What needs to be done?"i]
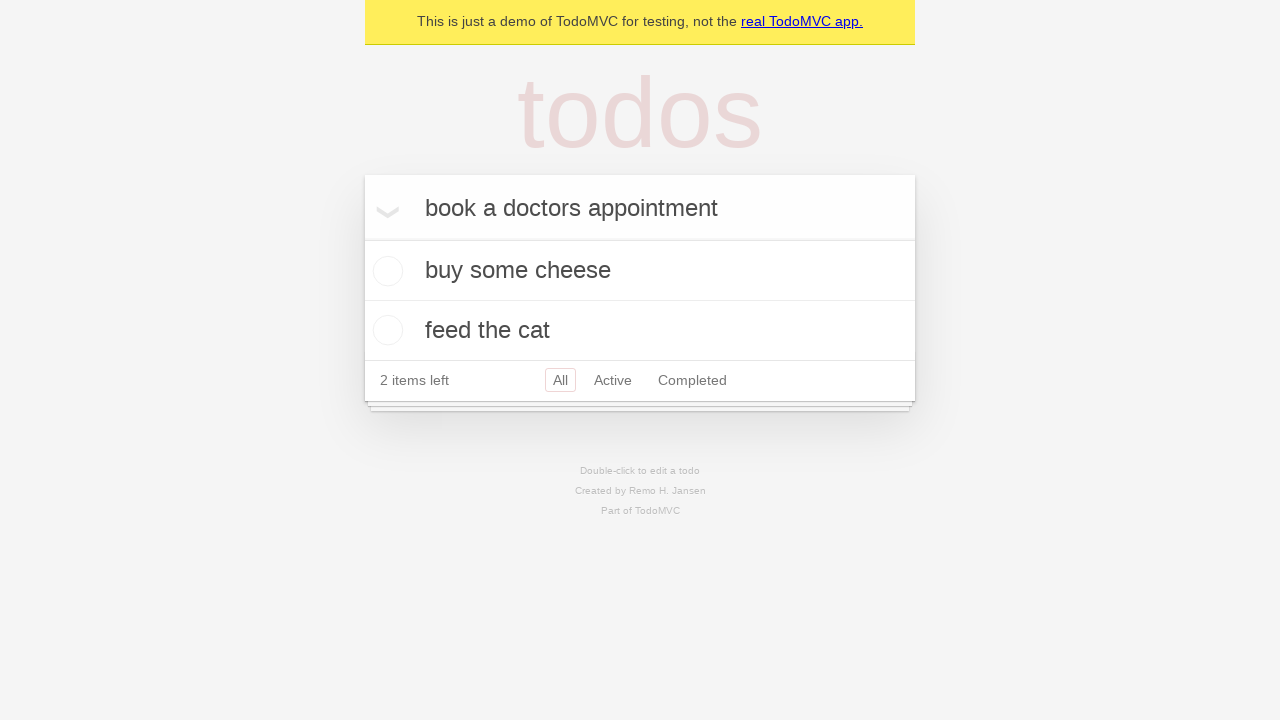

Pressed Enter to create third todo item on internal:attr=[placeholder="What needs to be done?"i]
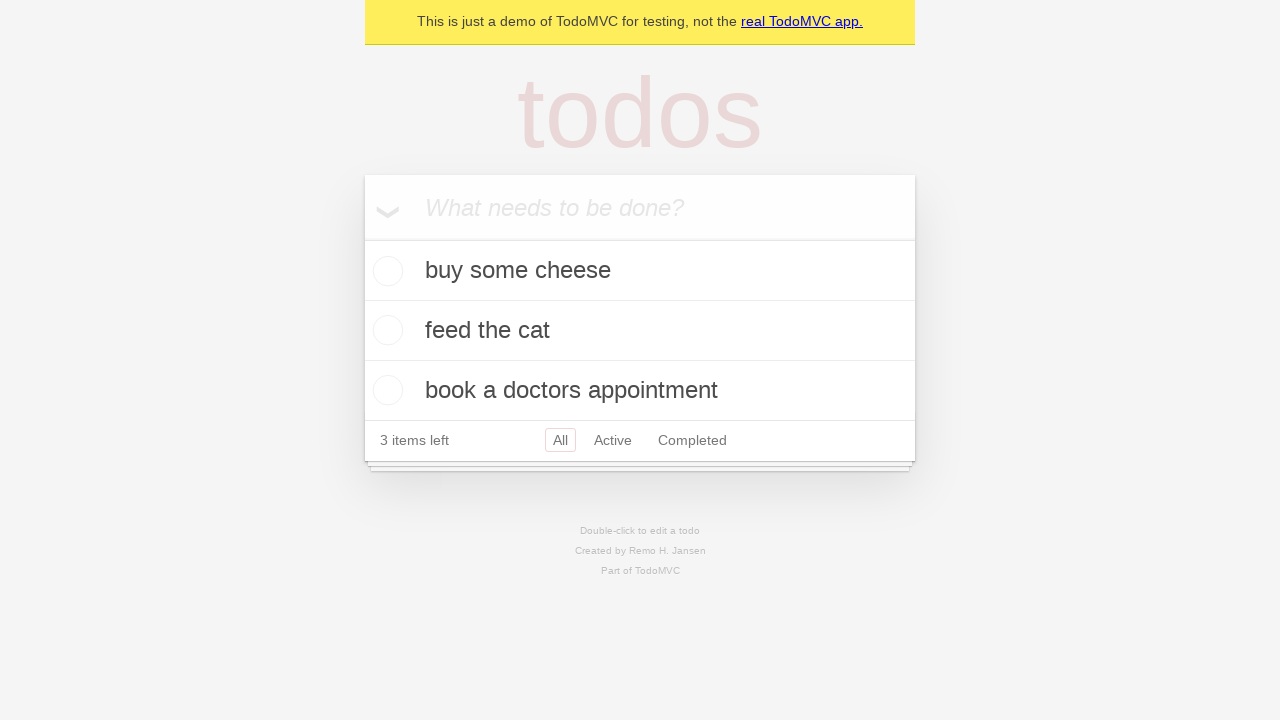

All todo items loaded on the page
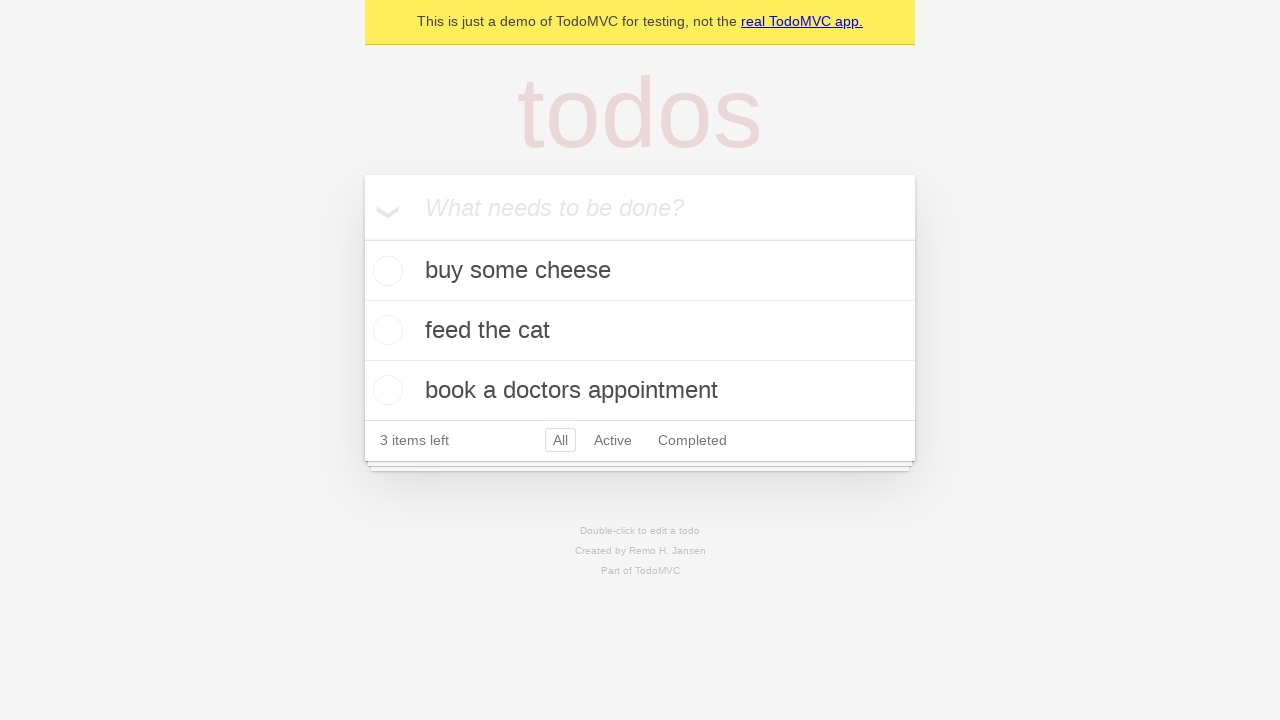

Clicked 'Mark all as complete' checkbox to mark all items as completed at (362, 238) on internal:label="Mark all as complete"i
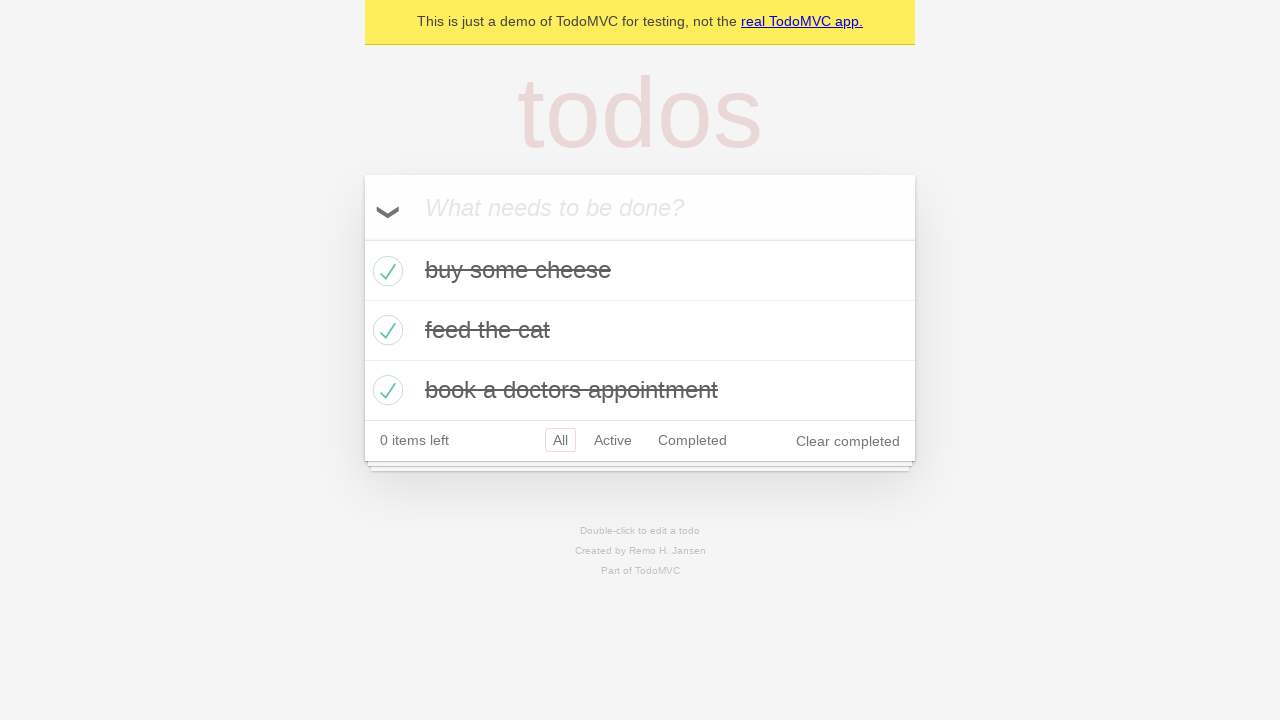

All todo items are now marked as completed
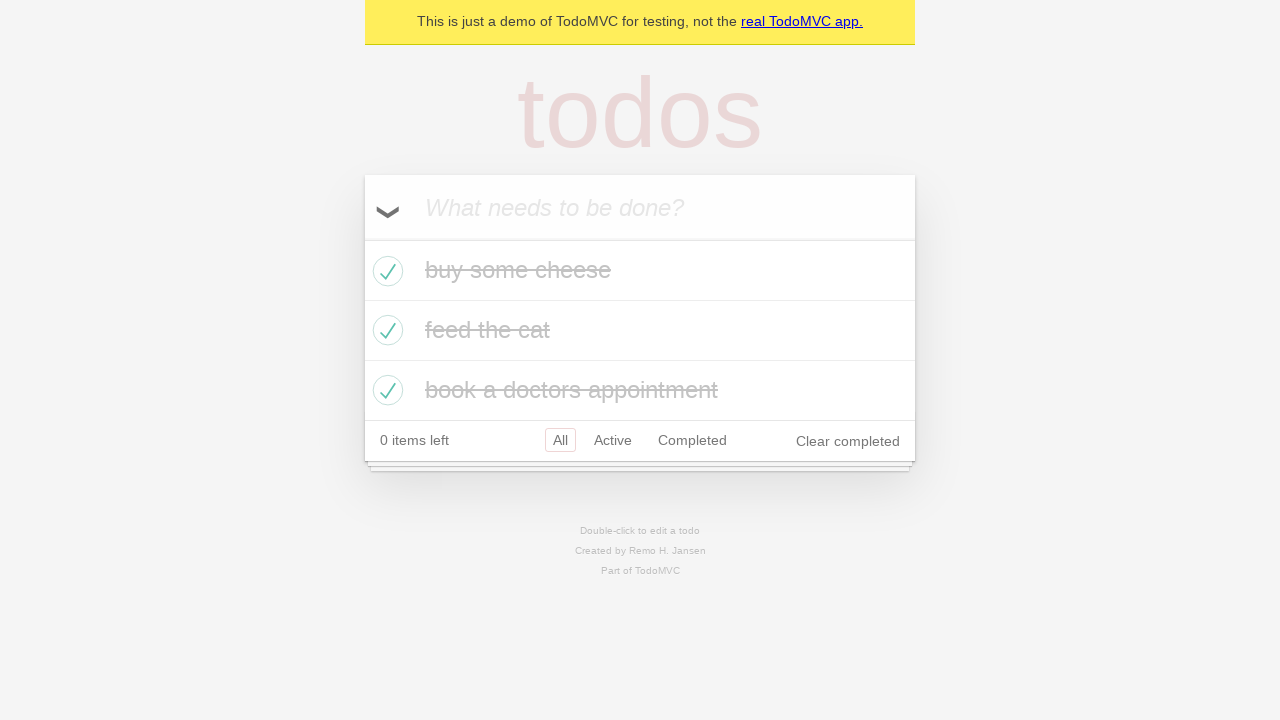

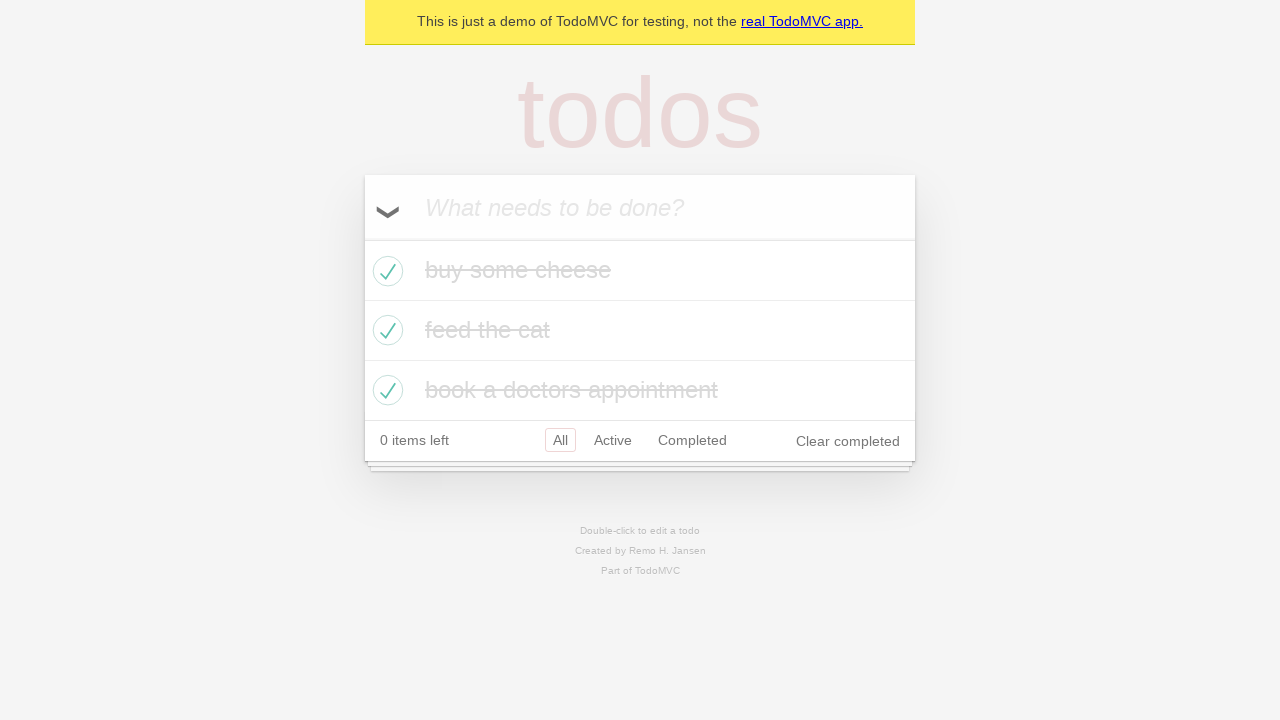